Tests navigation to logistic service page by clicking read more button

Starting URL: https://viaporttrans.com/

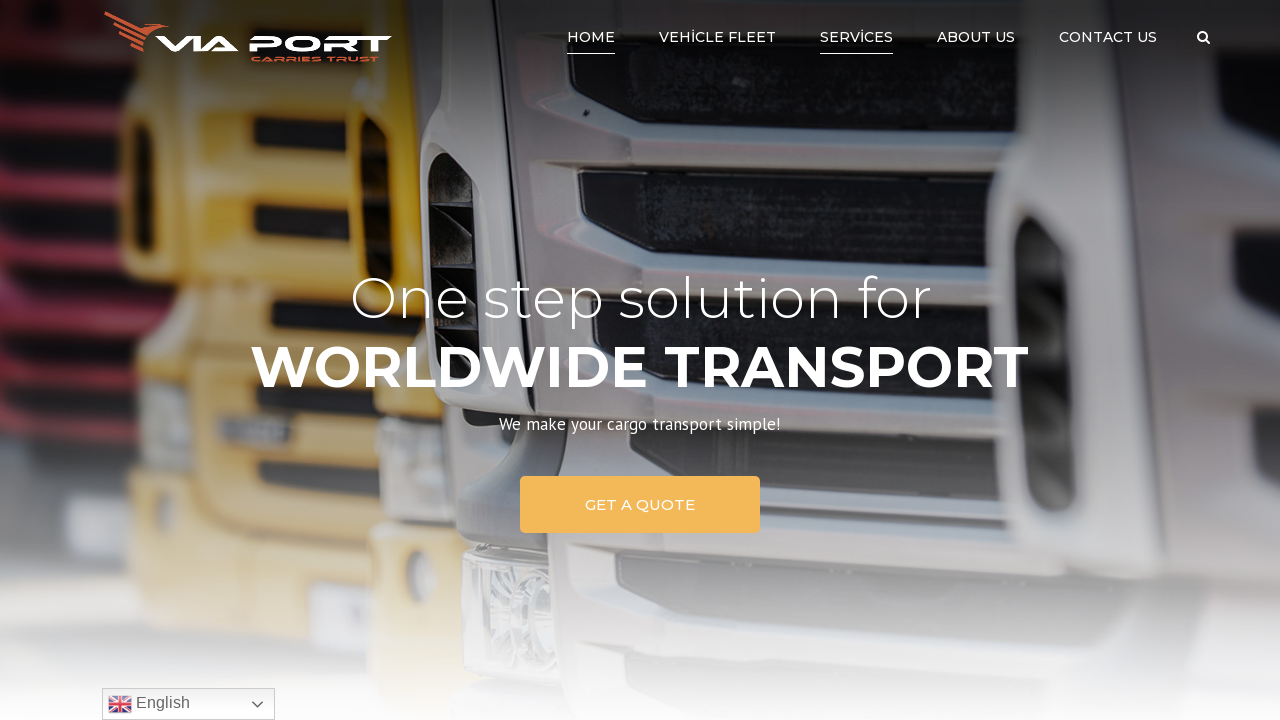

Clicked Home link to navigate to home page at (591, 37) on text=Home
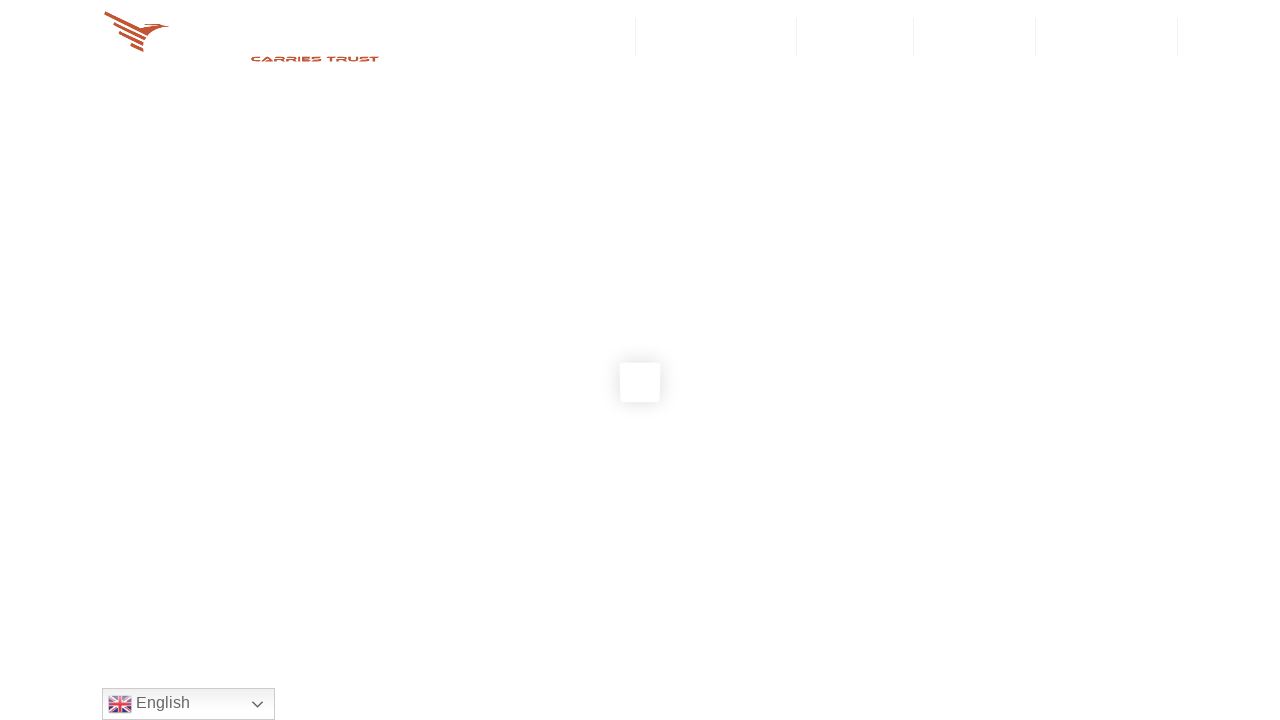

Clicked second 'Read More' button to navigate to logistic service page at (526, 361) on text=Read More >> nth=1
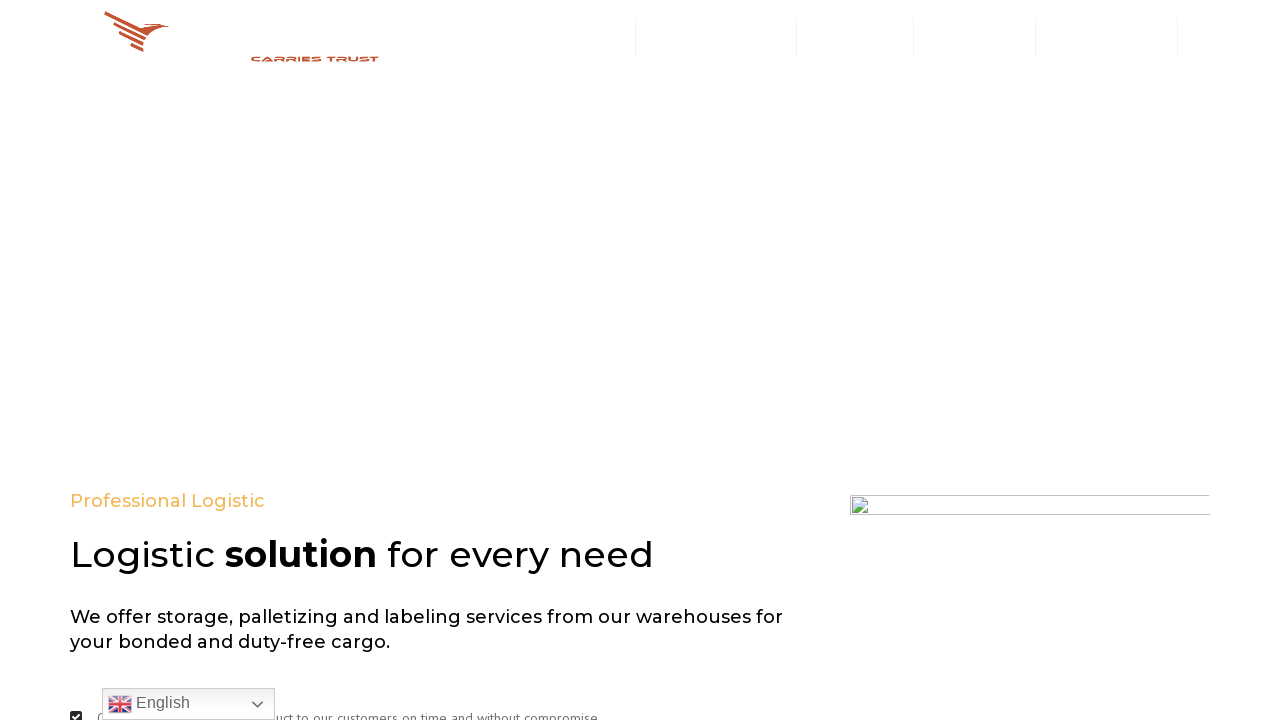

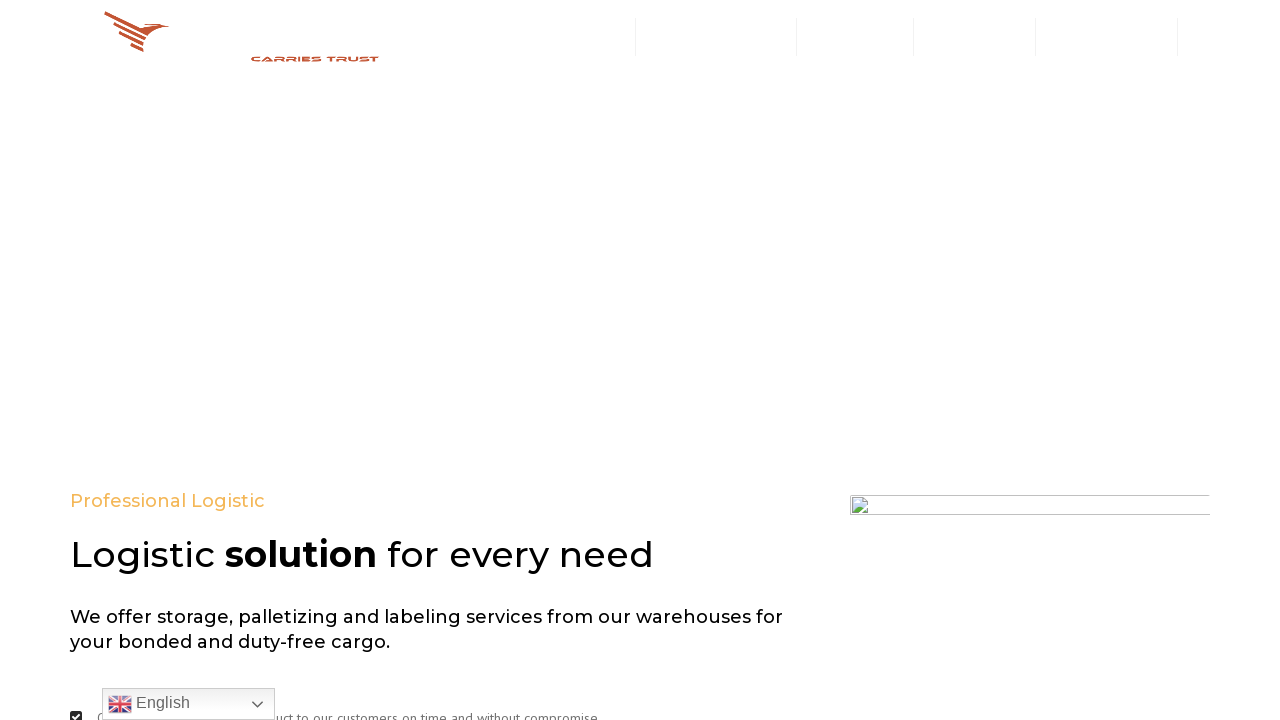